Tests dynamic element handling by adding and removing elements, verifying their presence and absence on the page

Starting URL: https://practice.cydeo.com/add_remove_elements/

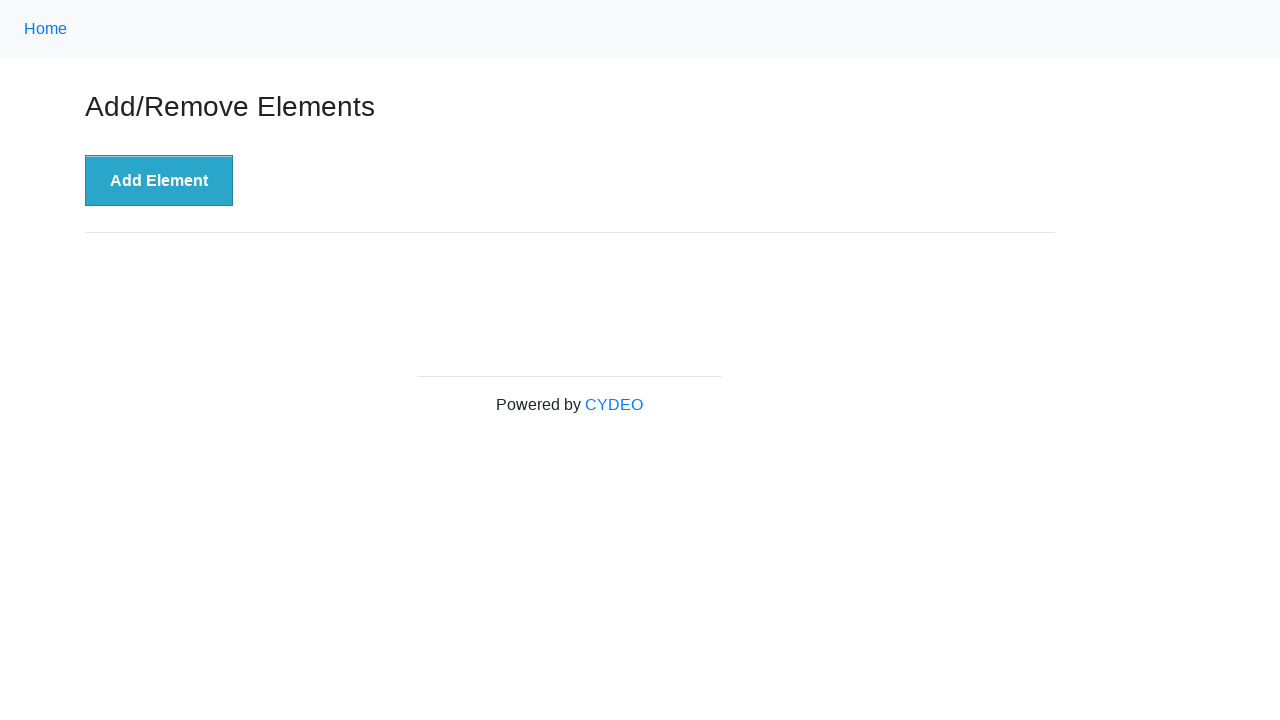

Navigated to Add/Remove Elements practice page
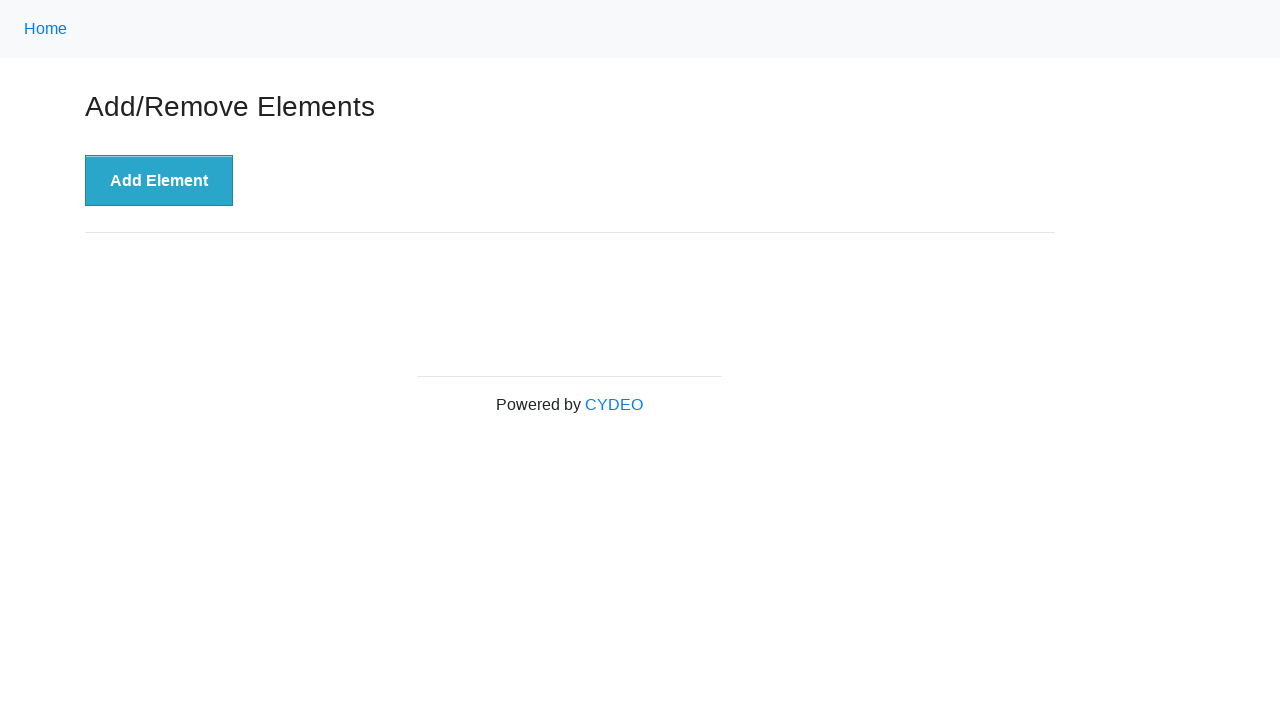

Clicked the 'Add Element' button to create a delete button at (159, 181) on xpath=//button[.='Add Element']
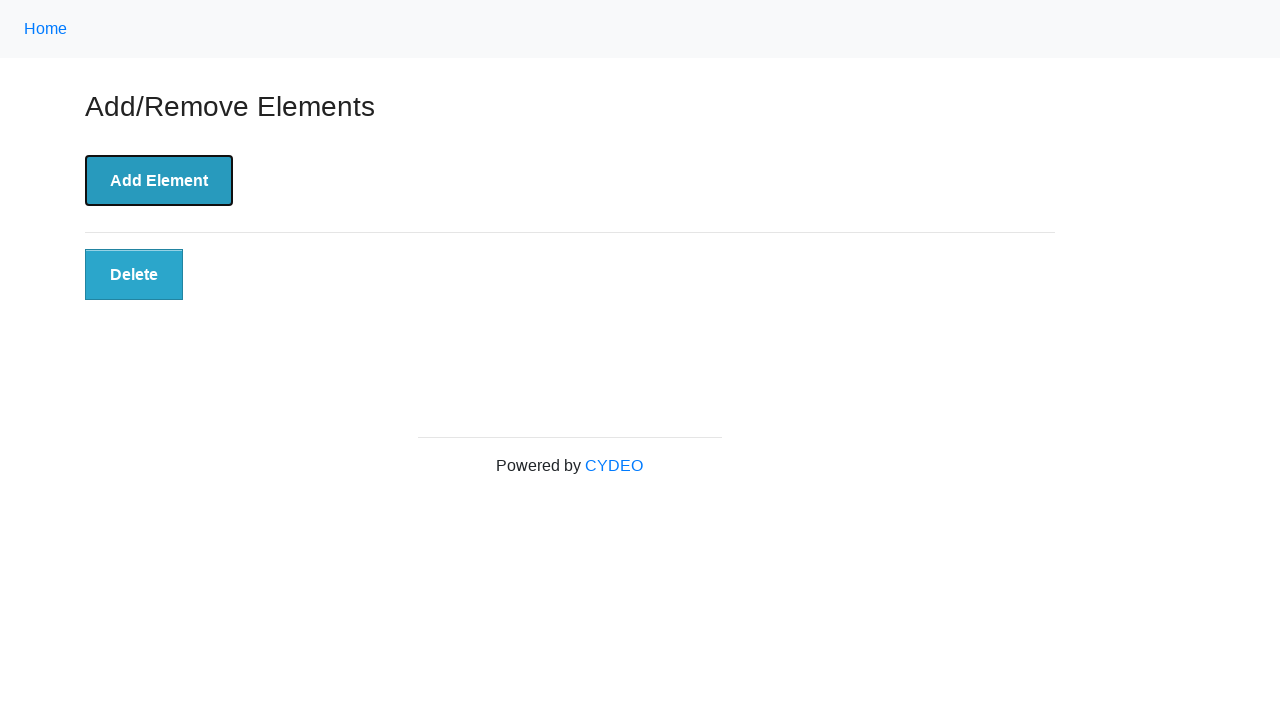

Located the dynamically added delete button
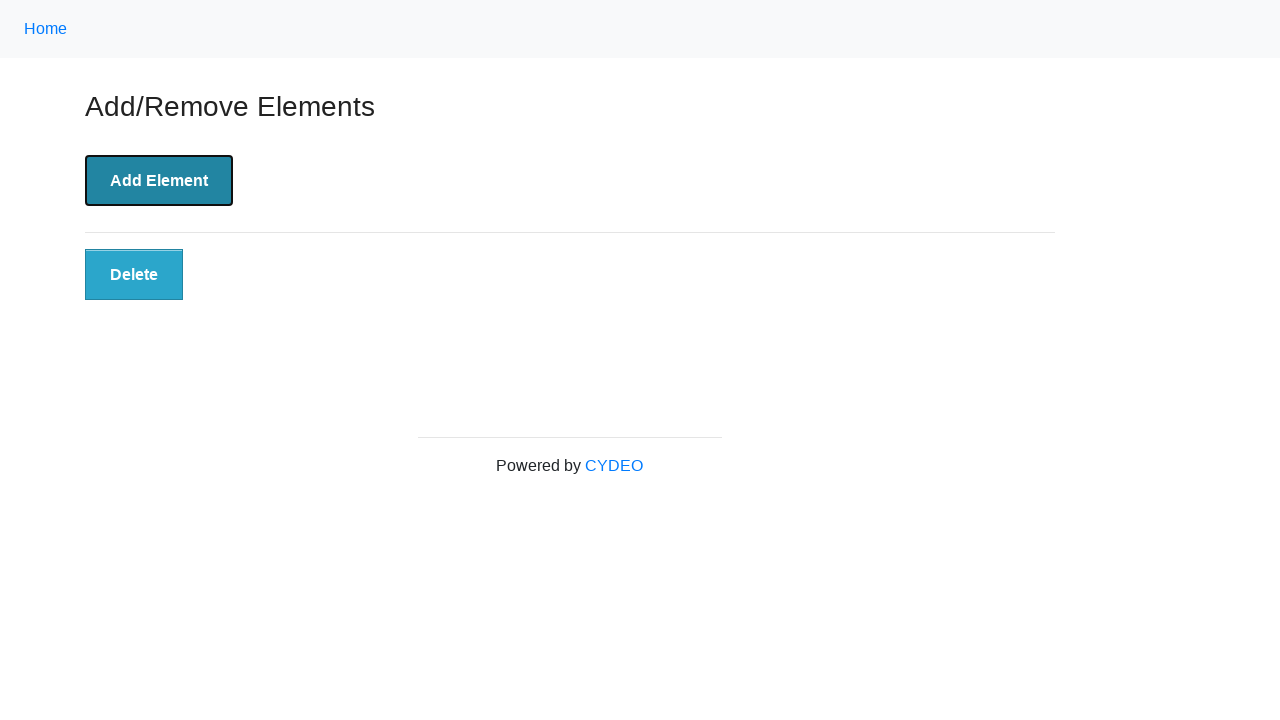

Verified that the delete button is visible on the page
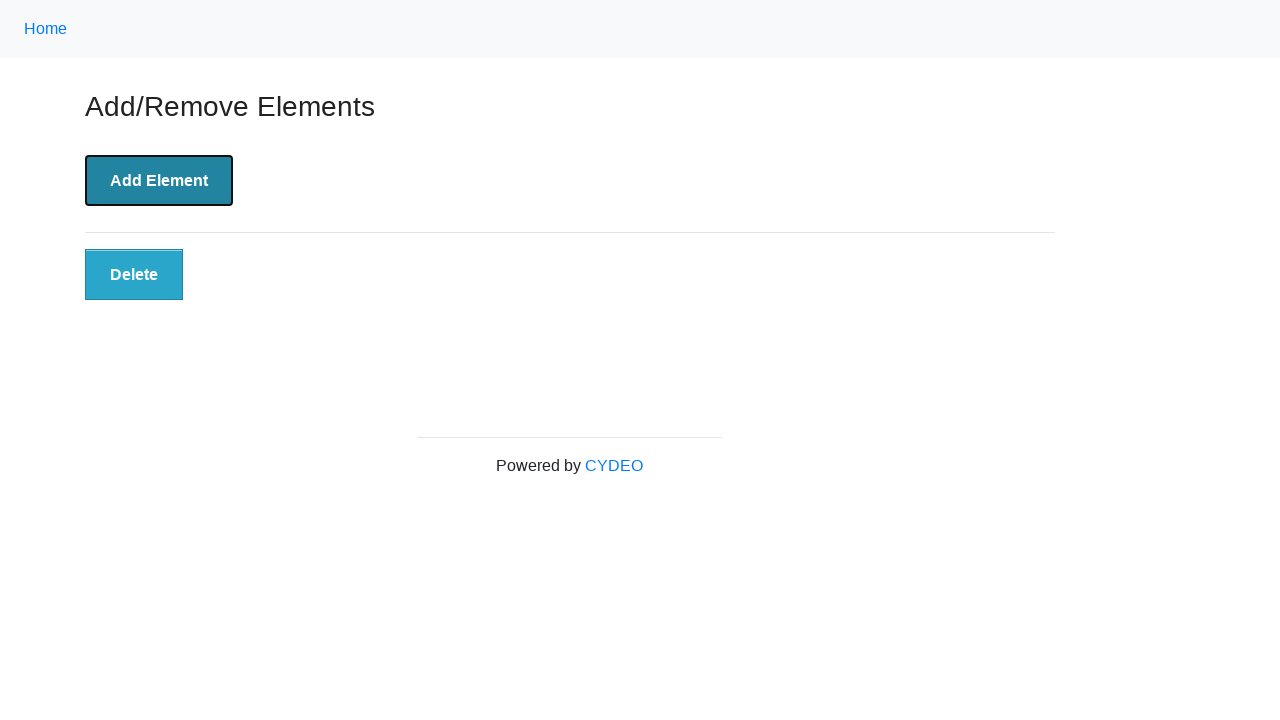

Clicked the delete button to remove the dynamically added element at (134, 275) on xpath=//button[@class='added-manually']
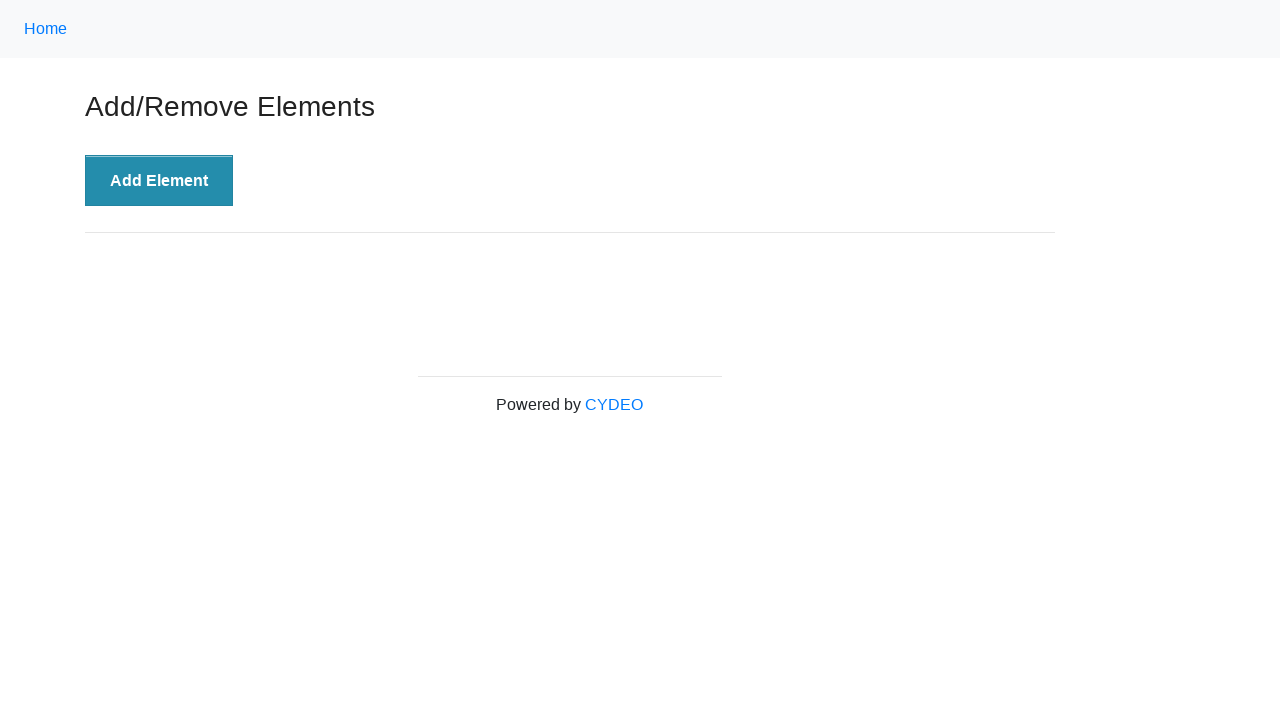

Verified that the delete button is no longer present in the DOM after deletion
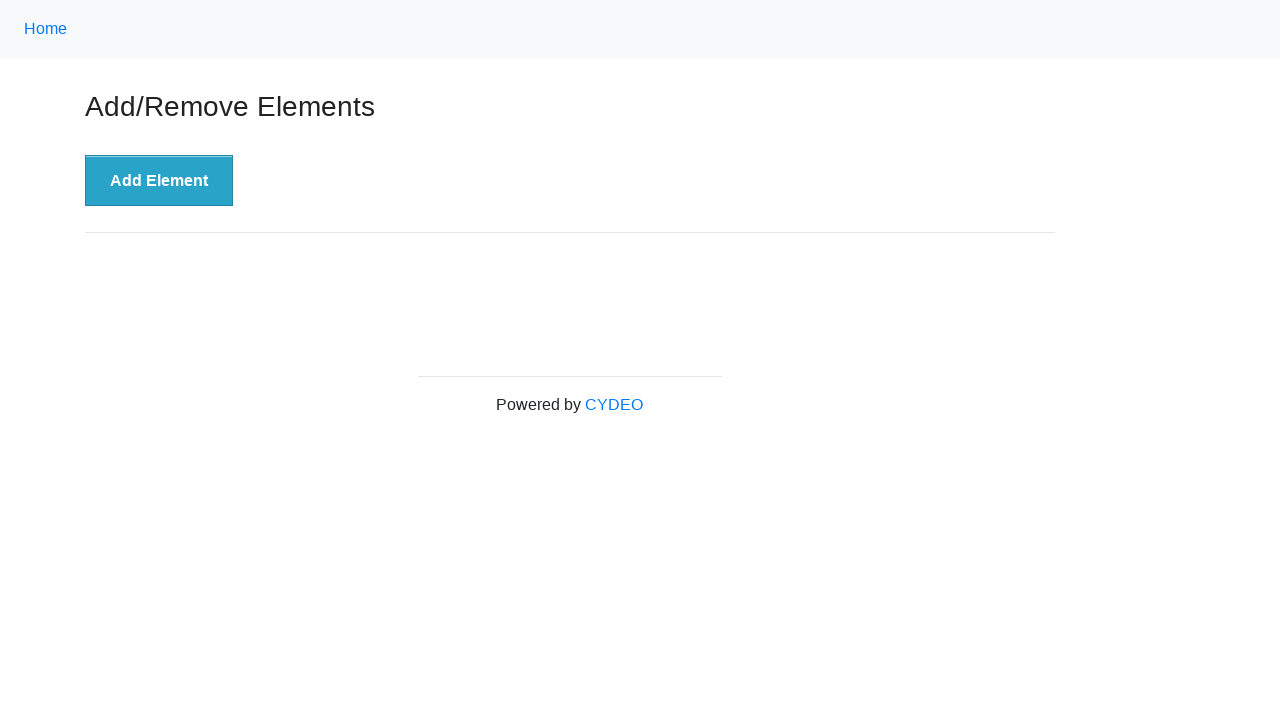

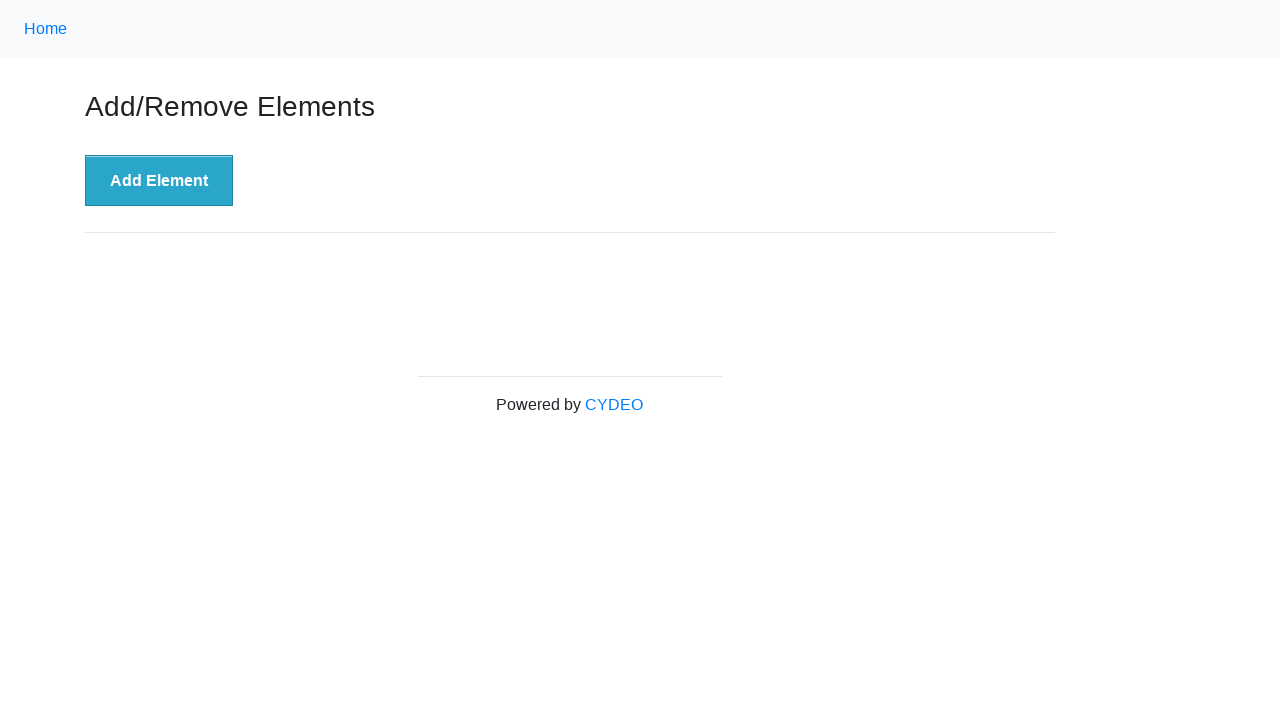